Tests that the Clear completed button displays correct text after completing a todo

Starting URL: https://demo.playwright.dev/todomvc

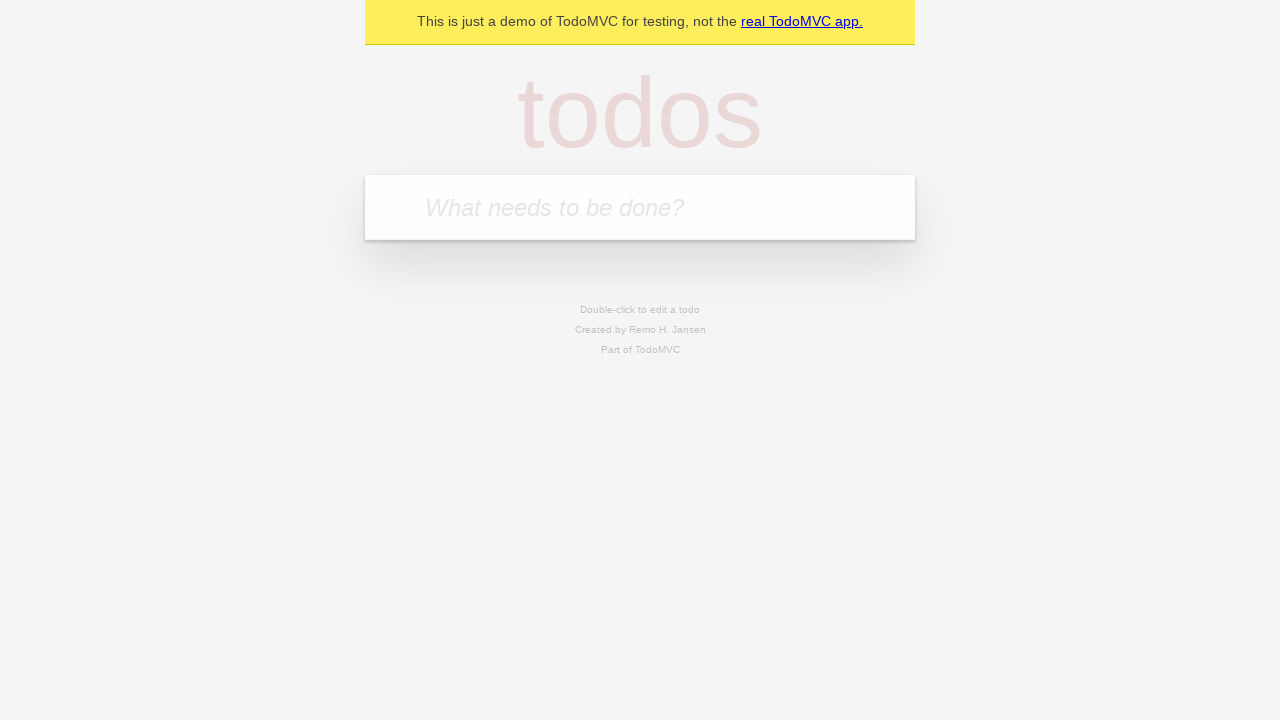

Located the todo input field
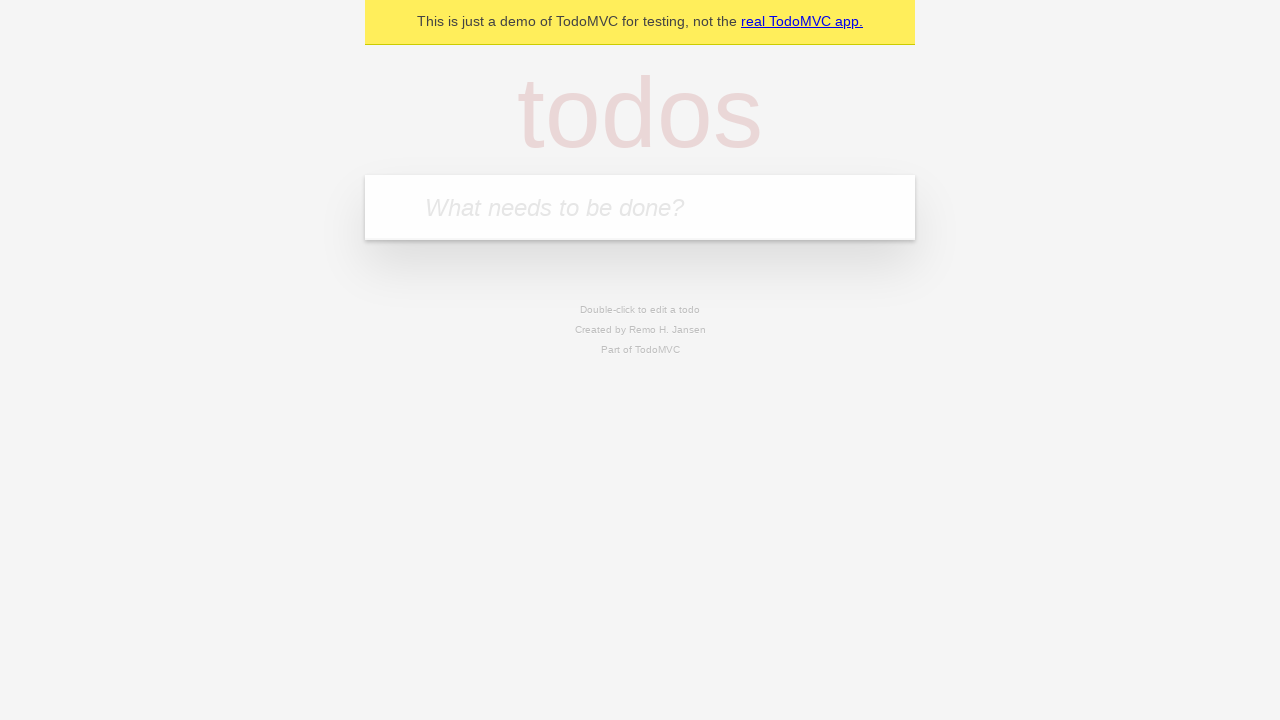

Filled first todo with 'buy some cheese' on internal:attr=[placeholder="What needs to be done?"i]
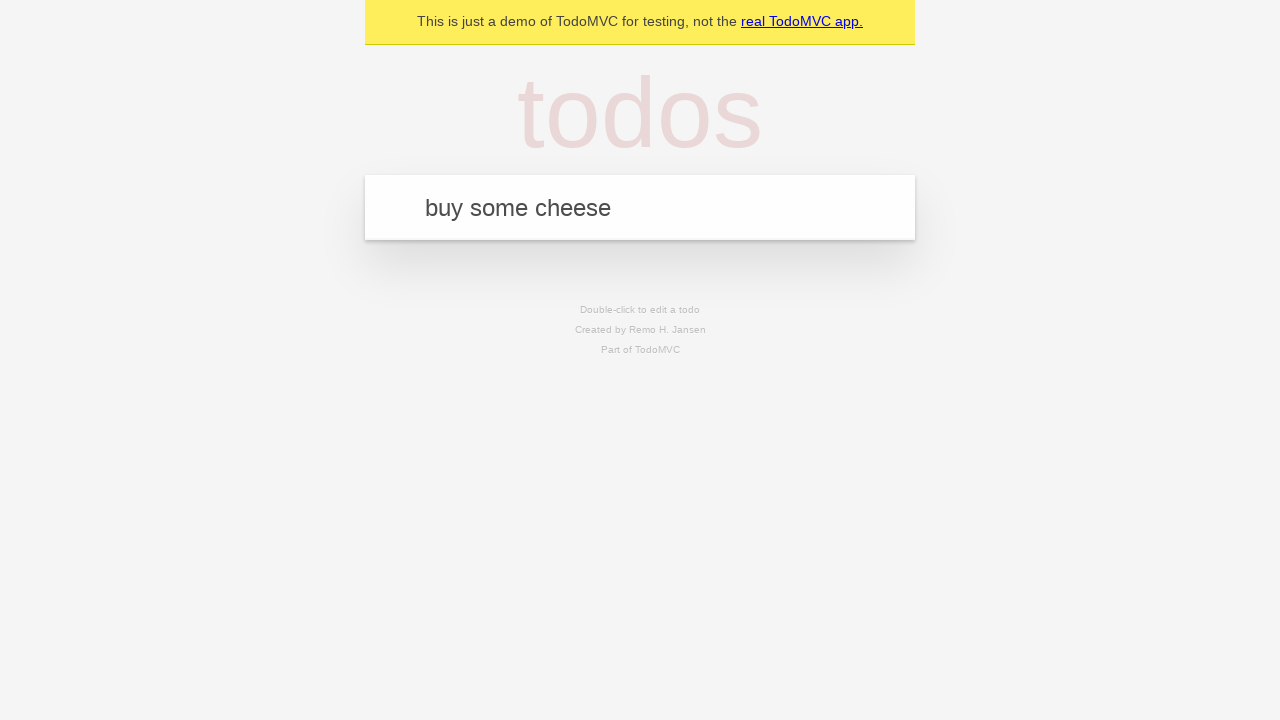

Pressed Enter to create first todo on internal:attr=[placeholder="What needs to be done?"i]
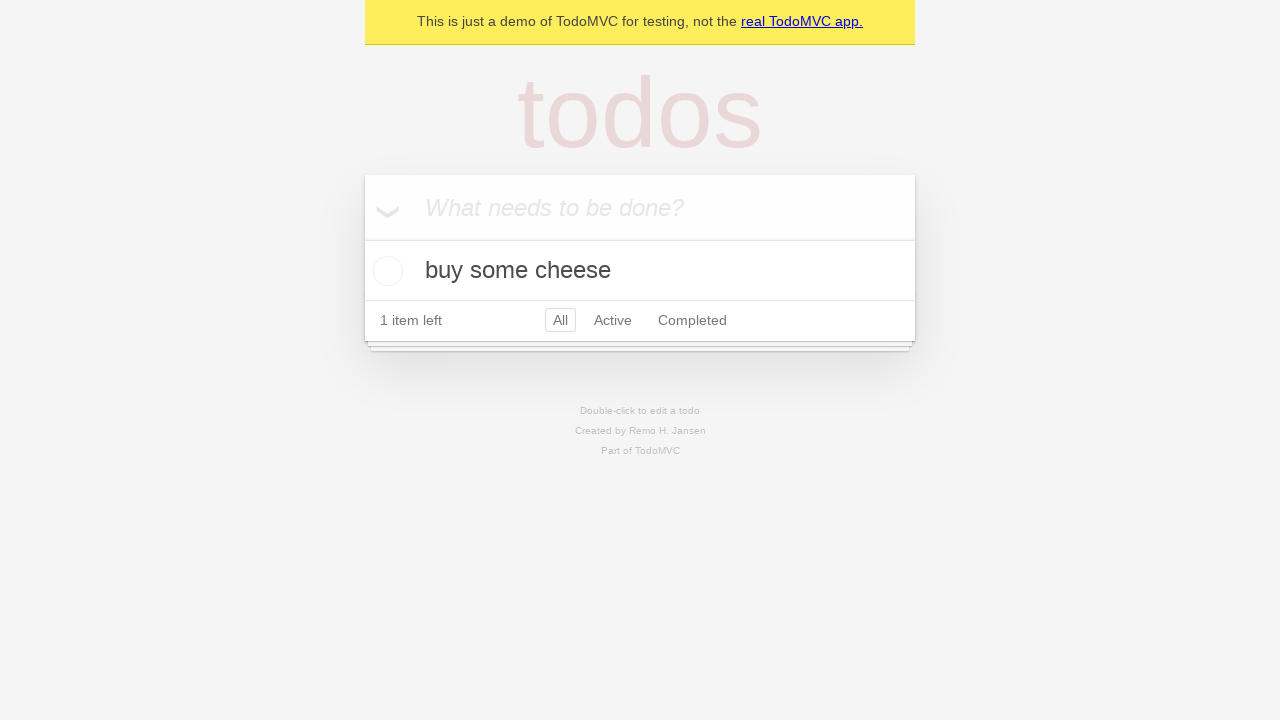

Filled second todo with 'feed the cat' on internal:attr=[placeholder="What needs to be done?"i]
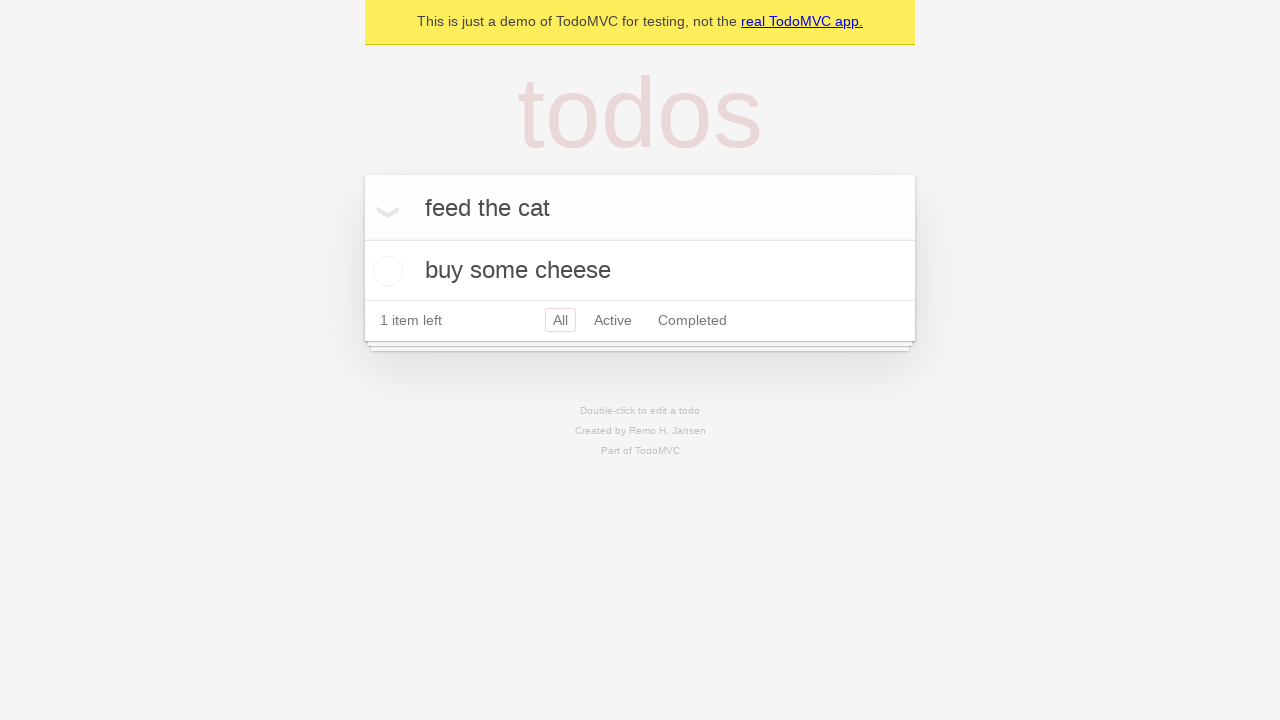

Pressed Enter to create second todo on internal:attr=[placeholder="What needs to be done?"i]
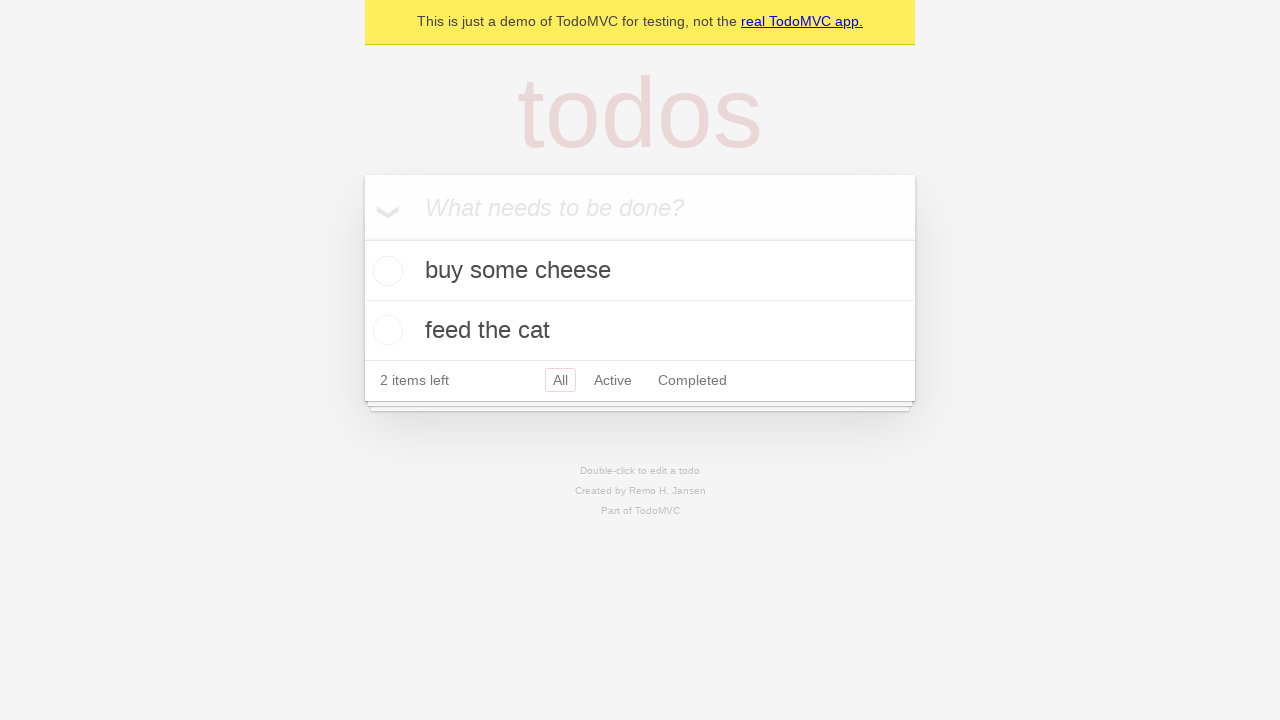

Filled third todo with 'book a doctors appointment' on internal:attr=[placeholder="What needs to be done?"i]
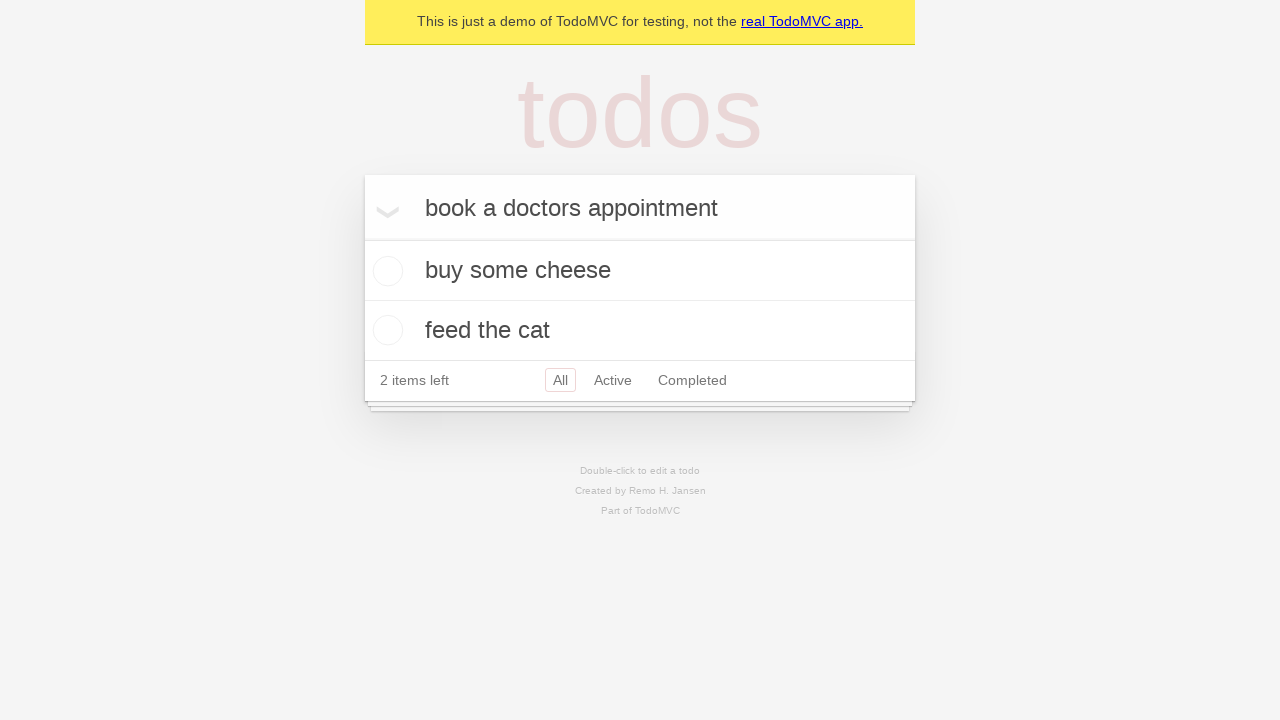

Pressed Enter to create third todo on internal:attr=[placeholder="What needs to be done?"i]
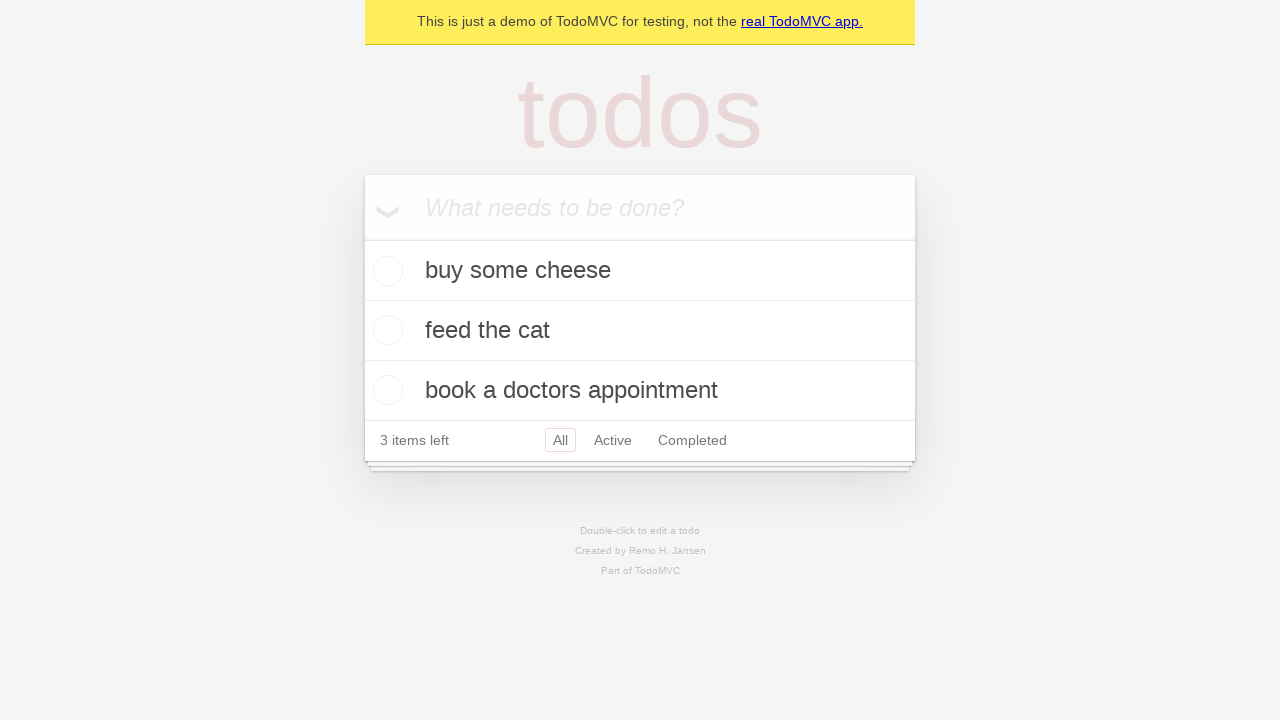

Checked the first todo as completed at (385, 271) on .todo-list li .toggle >> nth=0
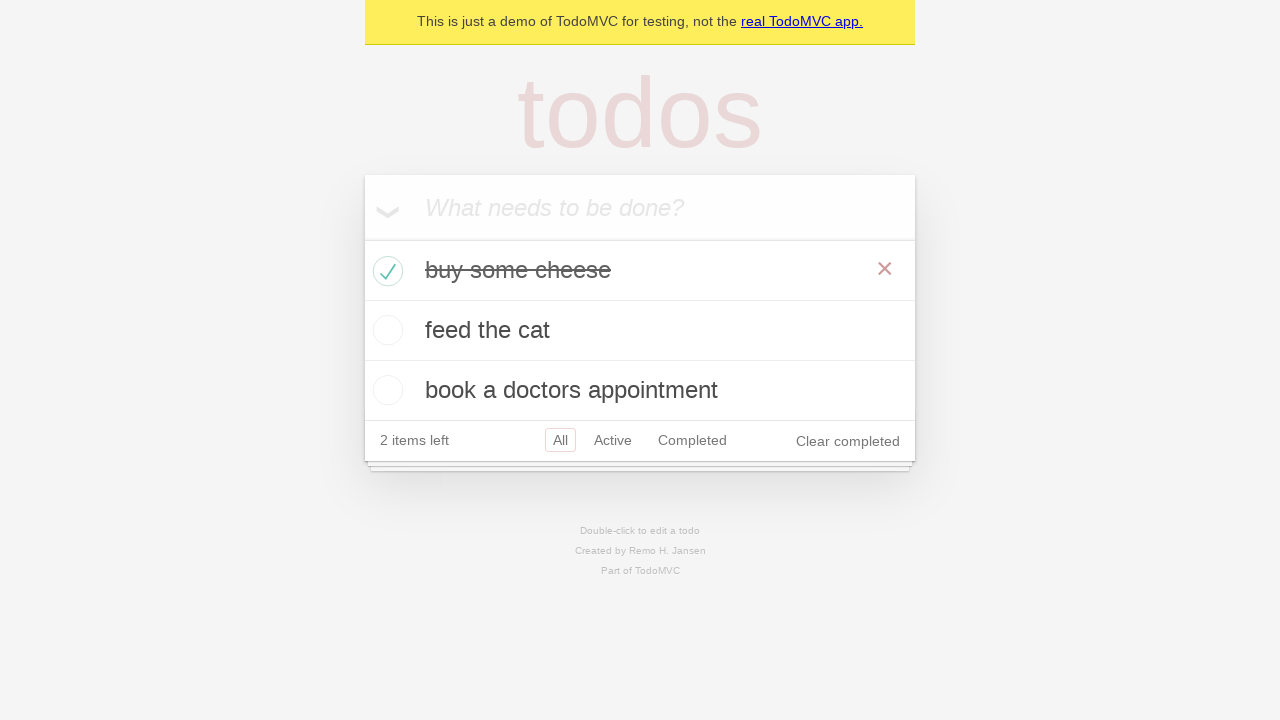

Clear completed button appeared after marking todo as done
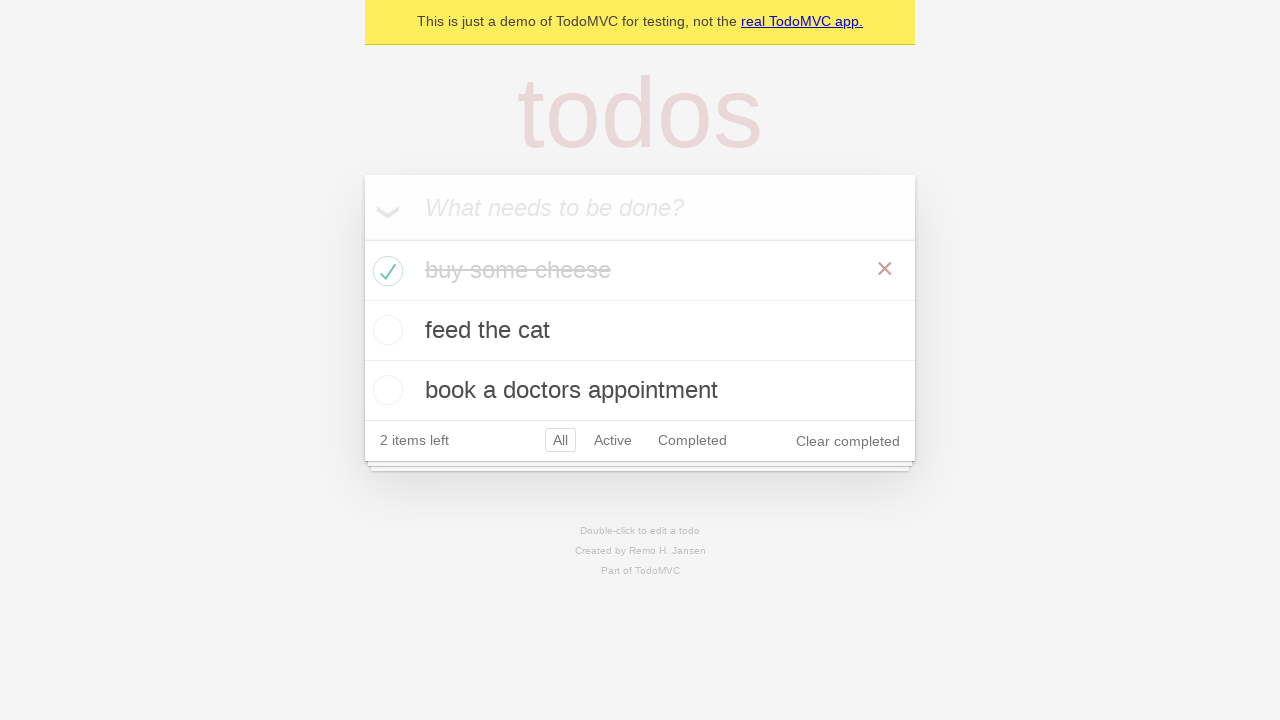

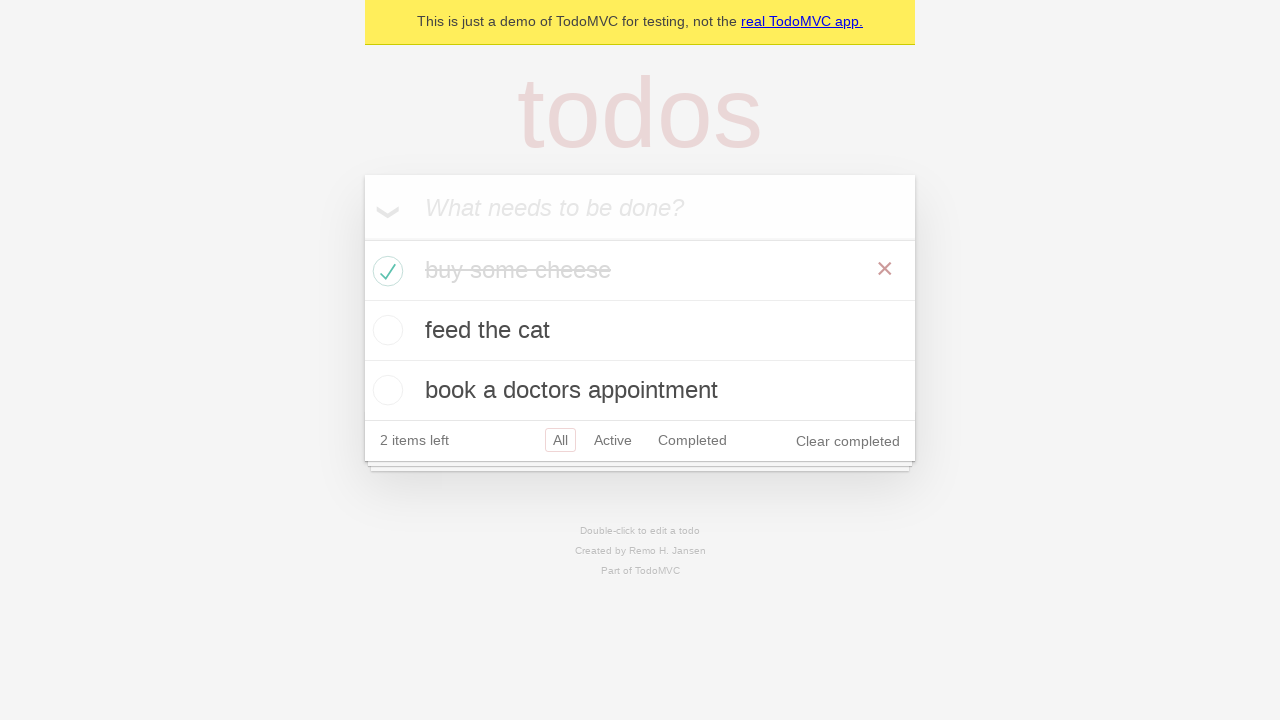